Tests that todo data persists after page reload

Starting URL: https://demo.playwright.dev/todomvc

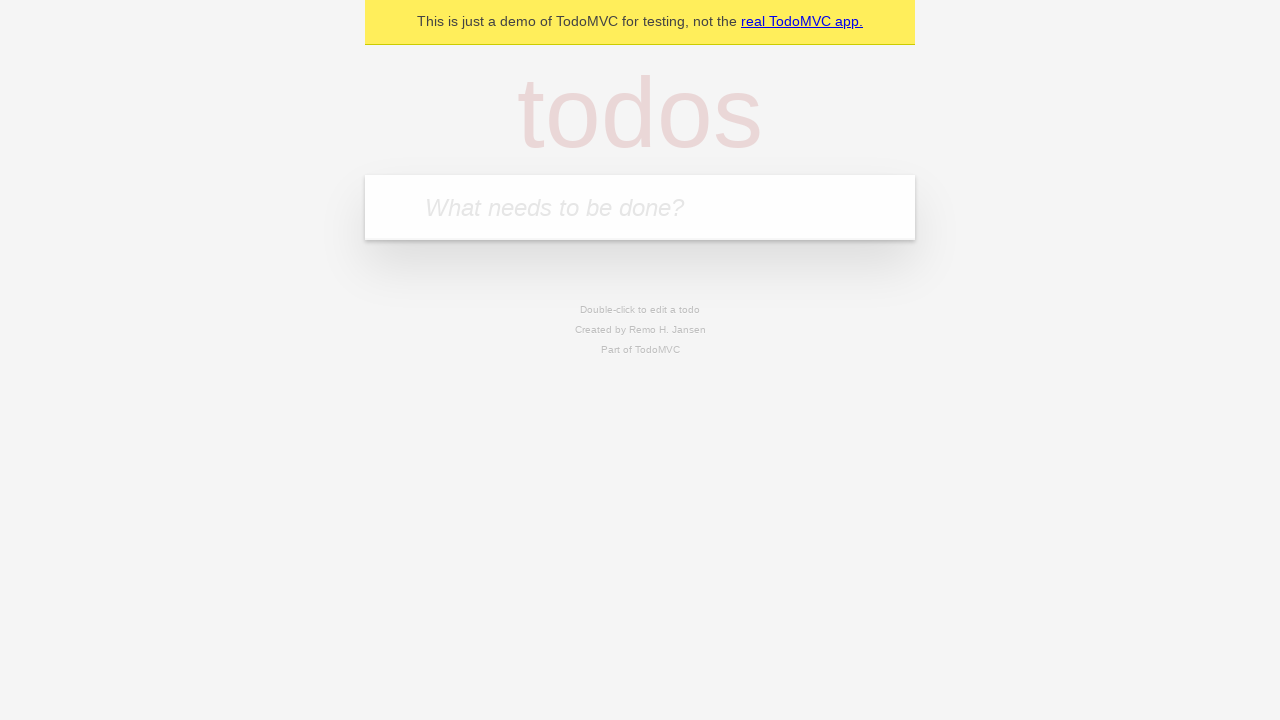

Located the todo input field
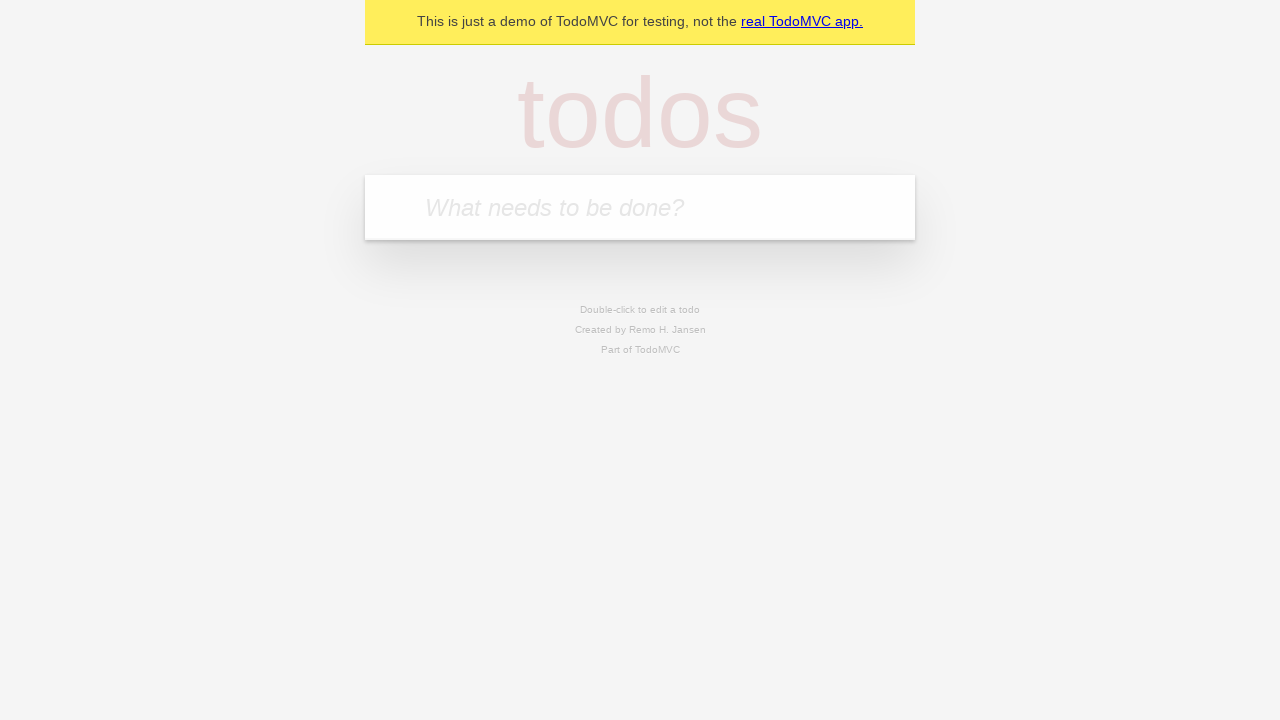

Filled first todo: 'buy some cheese' on internal:attr=[placeholder="What needs to be done?"i]
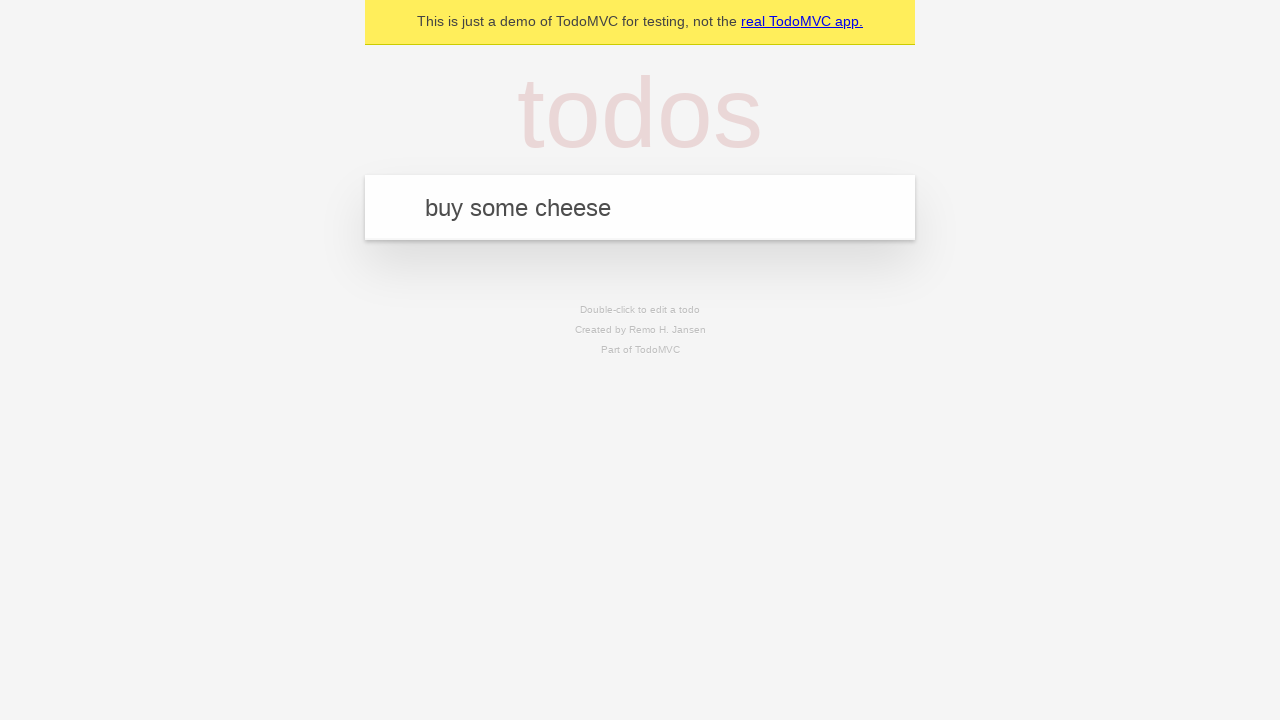

Pressed Enter to create first todo on internal:attr=[placeholder="What needs to be done?"i]
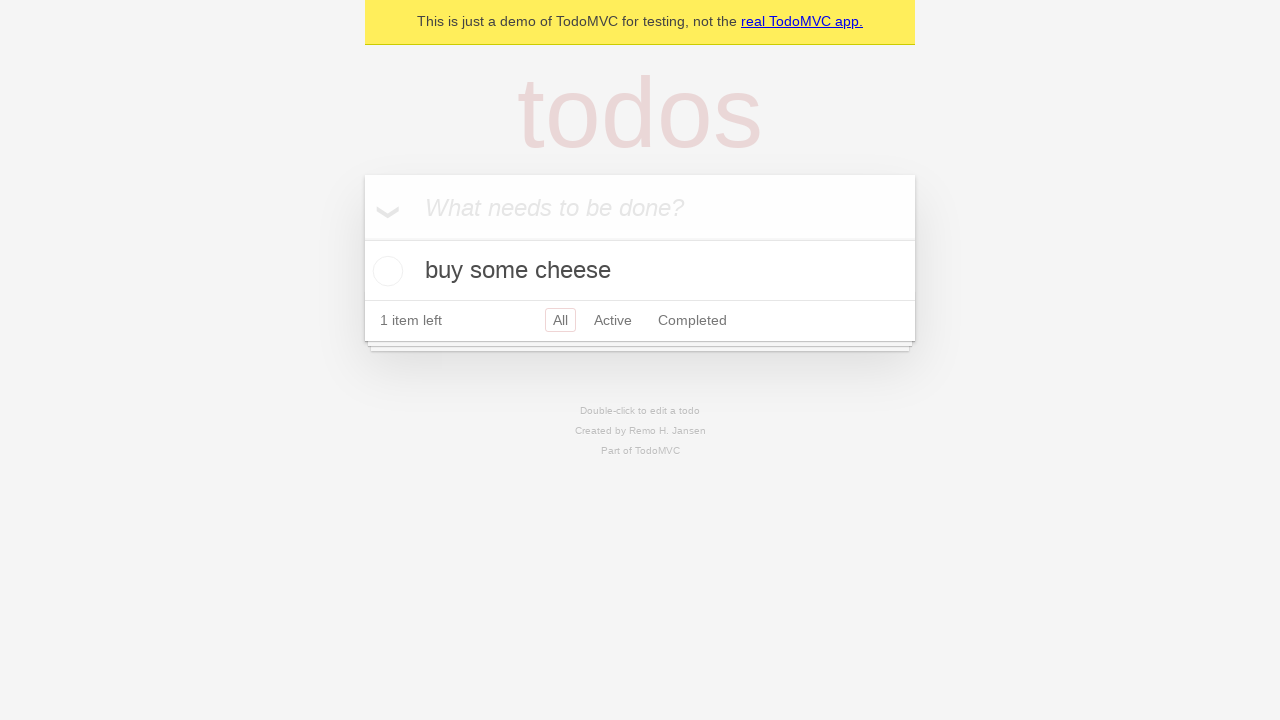

Filled second todo: 'feed the cat' on internal:attr=[placeholder="What needs to be done?"i]
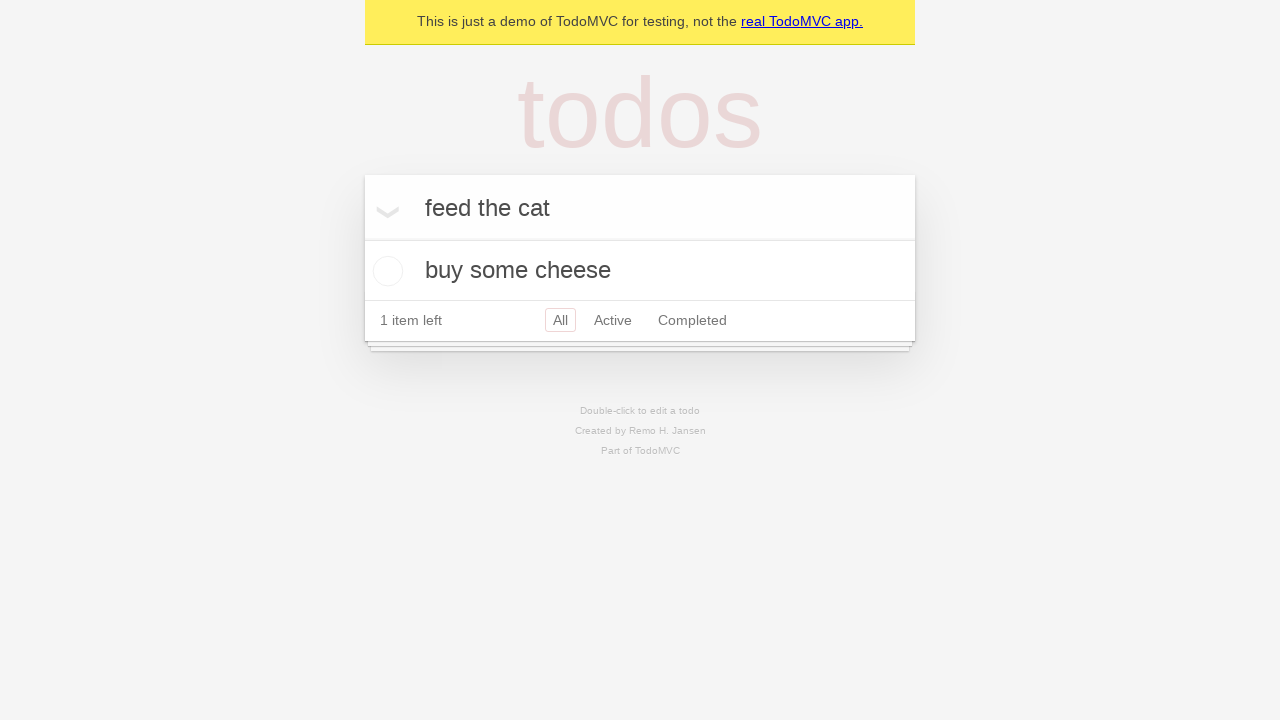

Pressed Enter to create second todo on internal:attr=[placeholder="What needs to be done?"i]
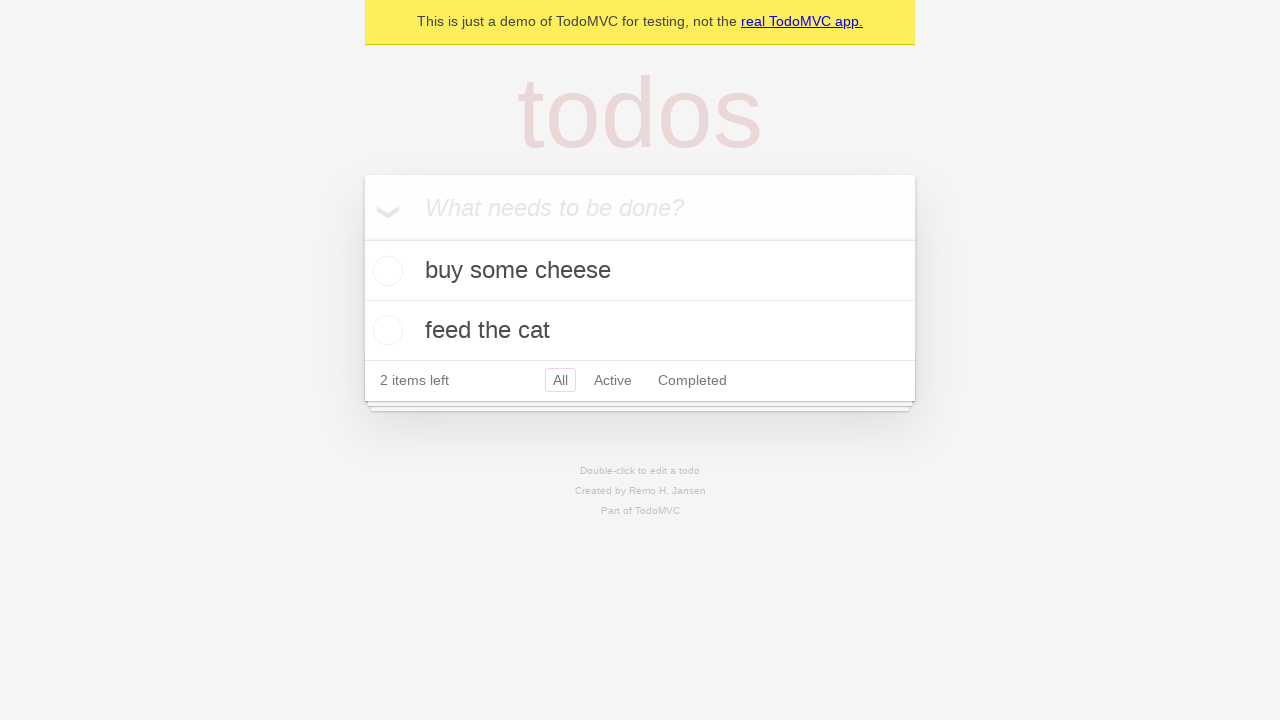

Waited for both todos to appear in the DOM
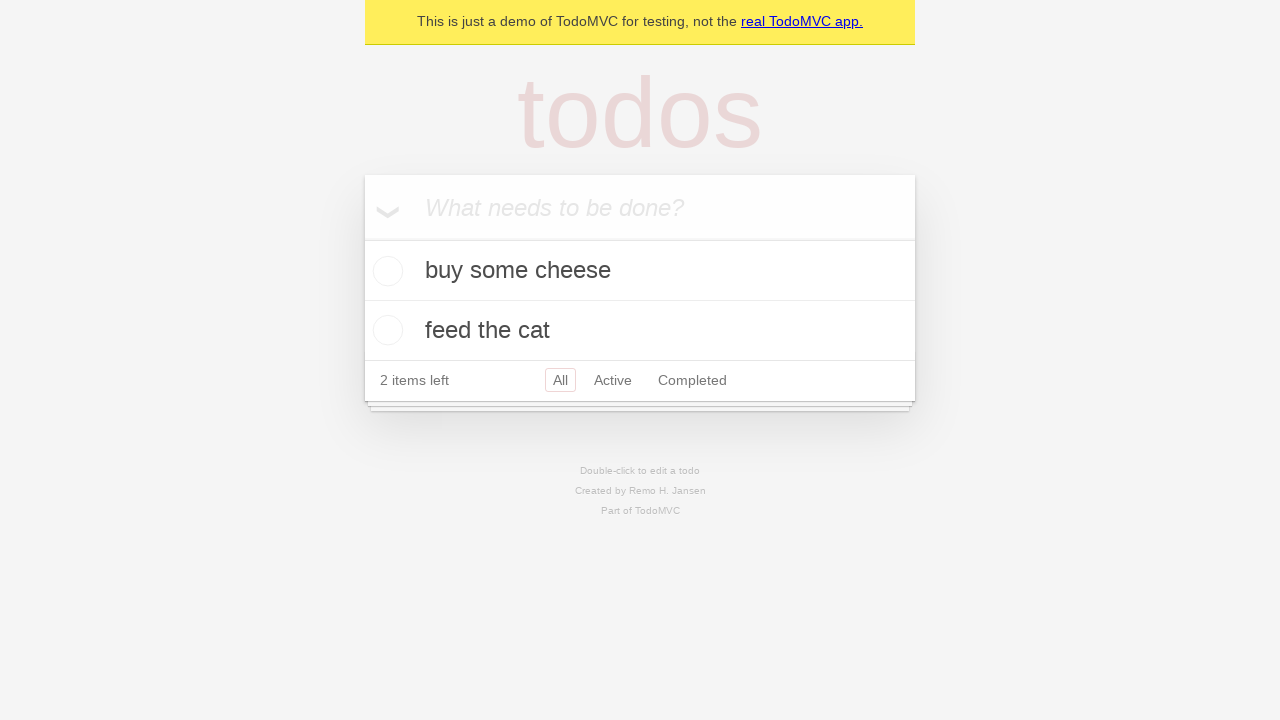

Located all todo items
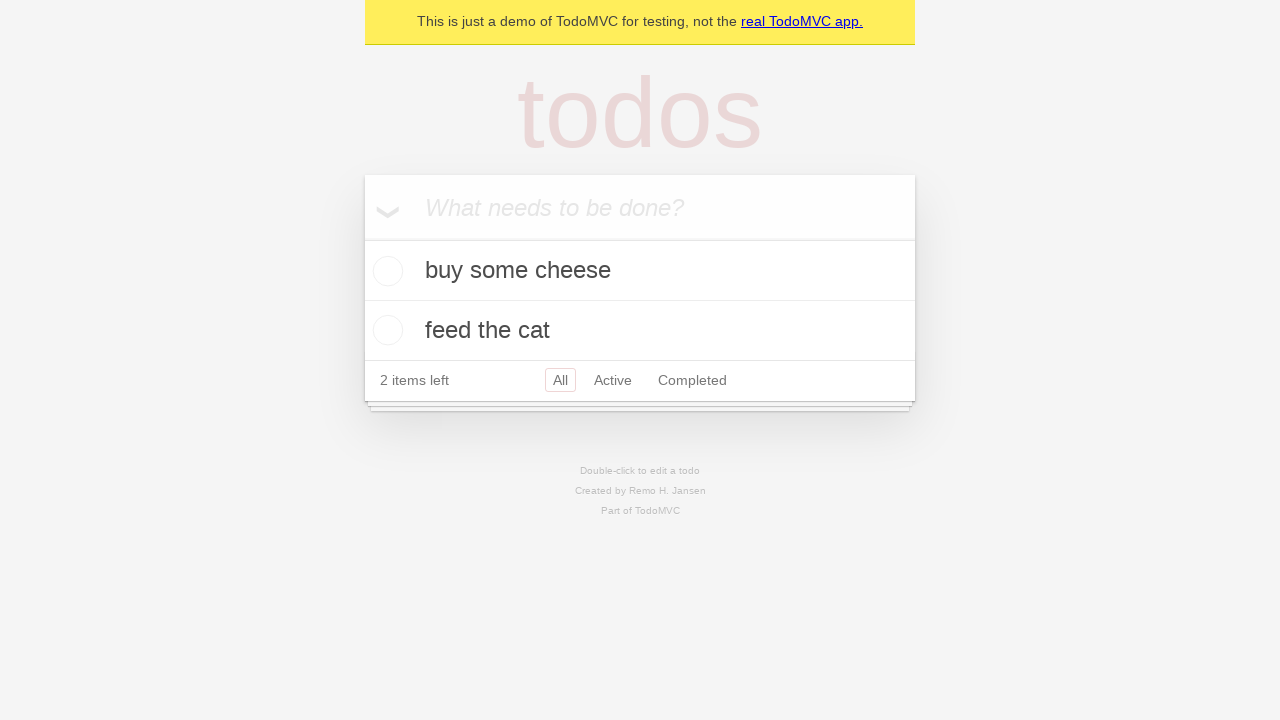

Located checkbox for first todo item
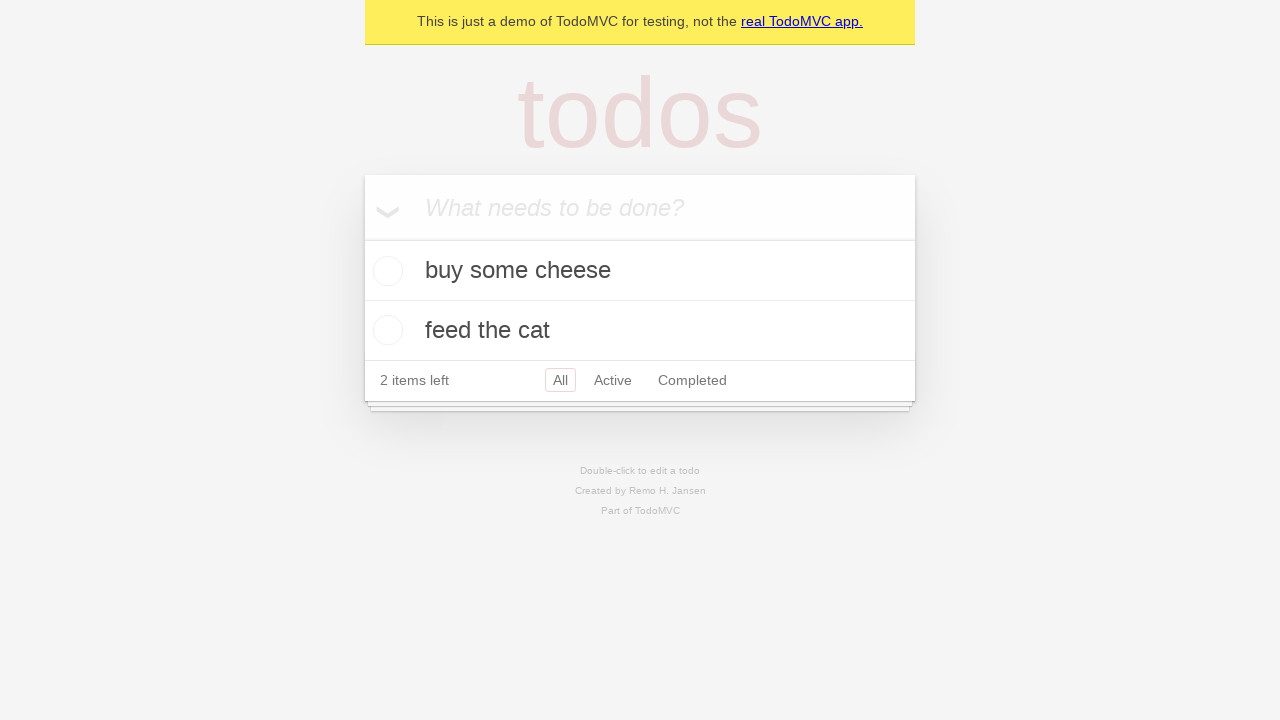

Checked the first todo item at (385, 271) on internal:testid=[data-testid="todo-item"s] >> nth=0 >> internal:role=checkbox
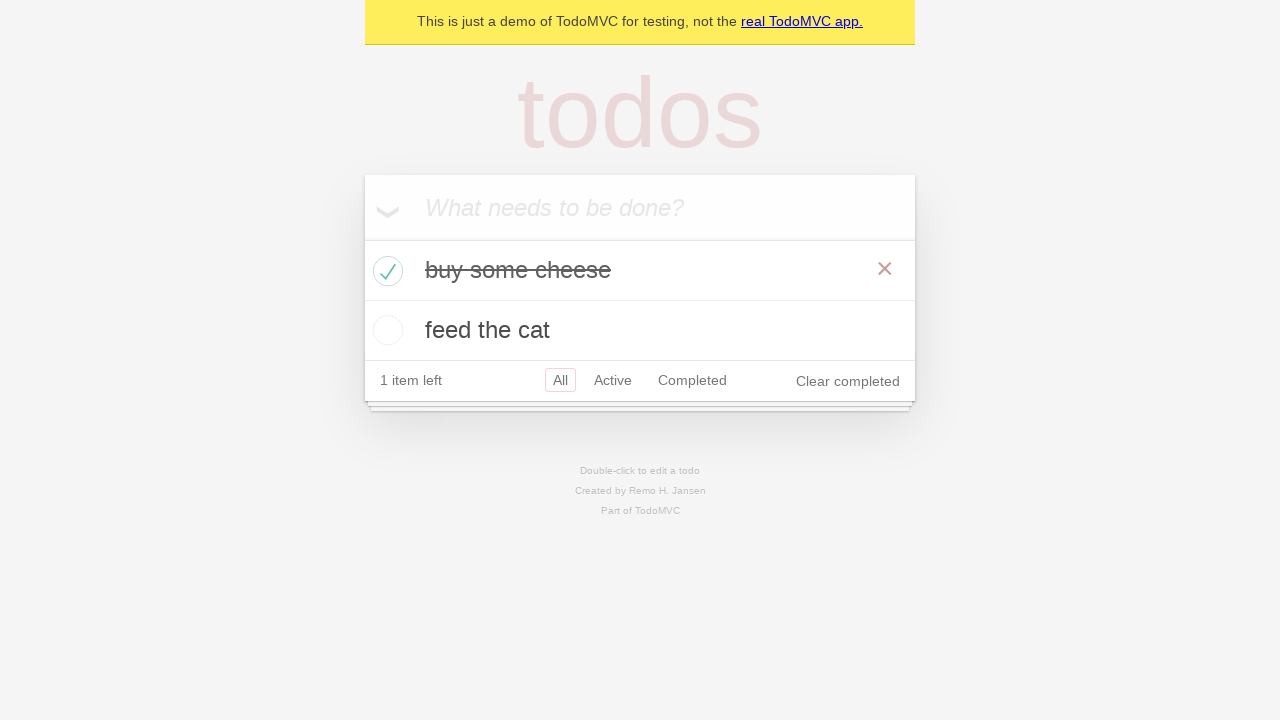

Reloaded the page to test data persistence
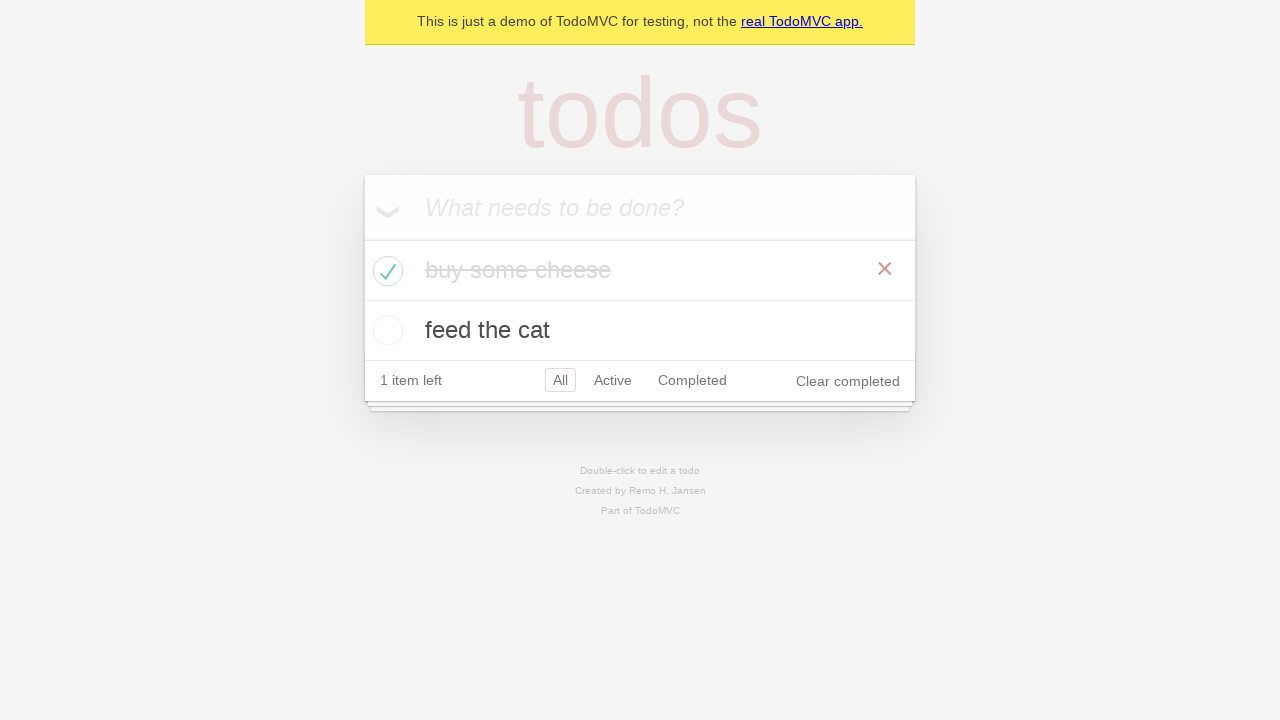

Waited for todo items to load after page reload
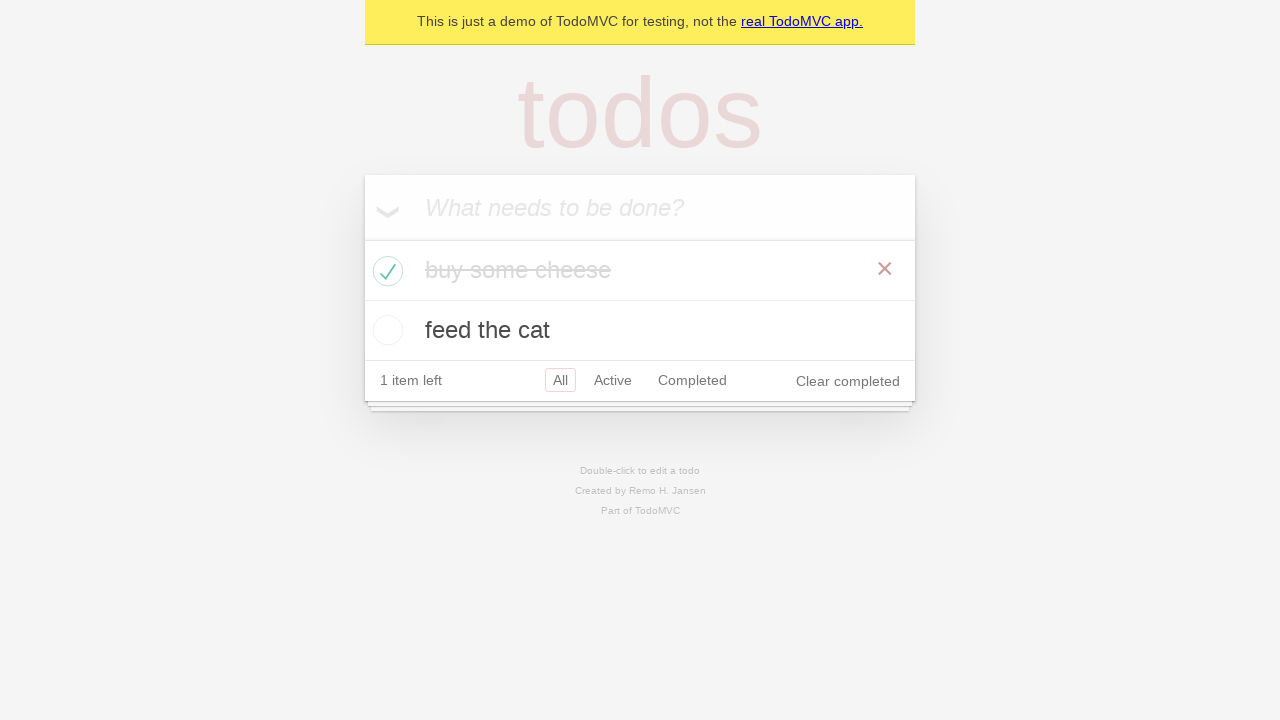

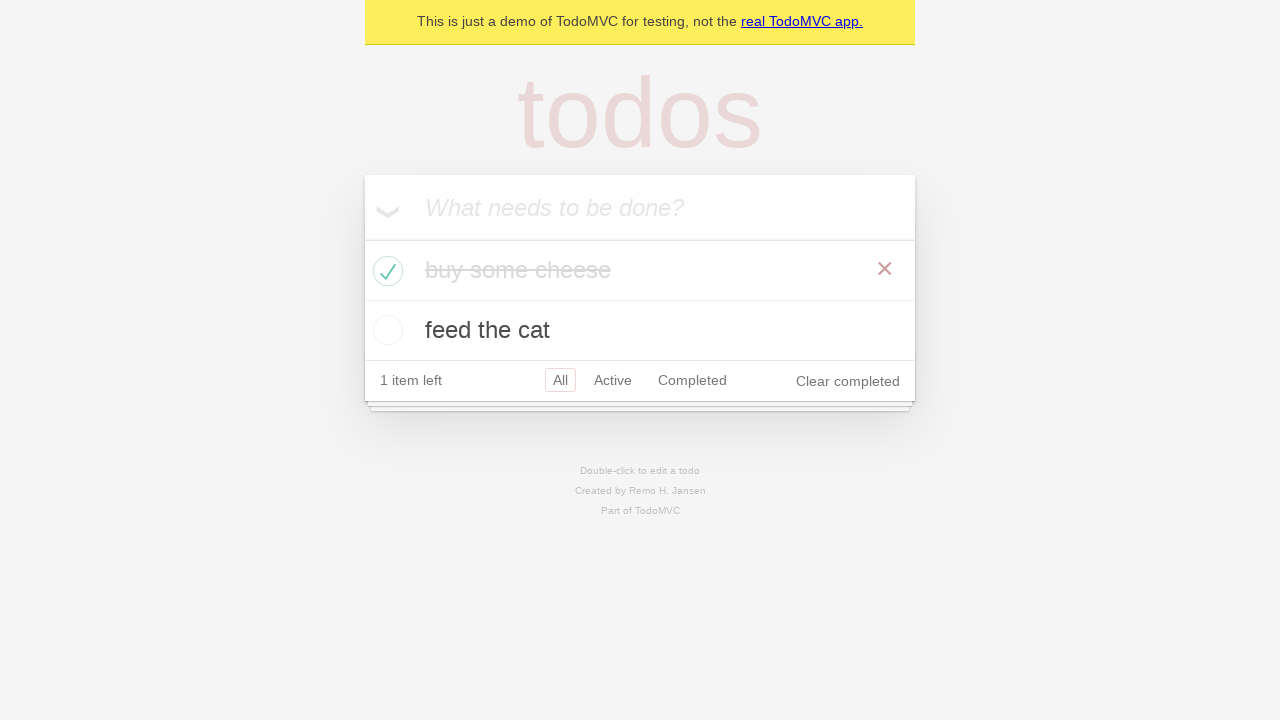